Tests window handle functionality by navigating to a W3Schools tryit page, switching to an iframe, clicking a link that opens a new tab, switching to the new tab, closing it, and switching back to the original window.

Starting URL: https://www.w3schools.com/tags/tryit.asp?filename=tryhtml_link_target

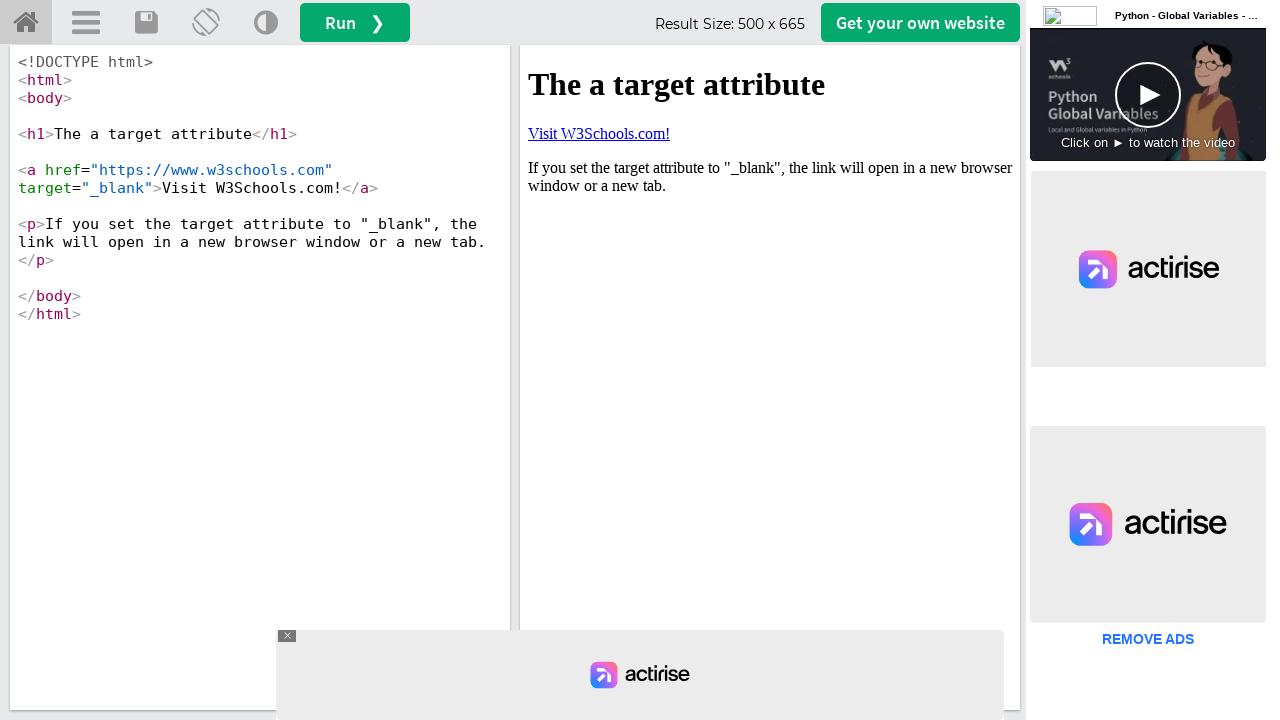

Waited for iframe body to be present
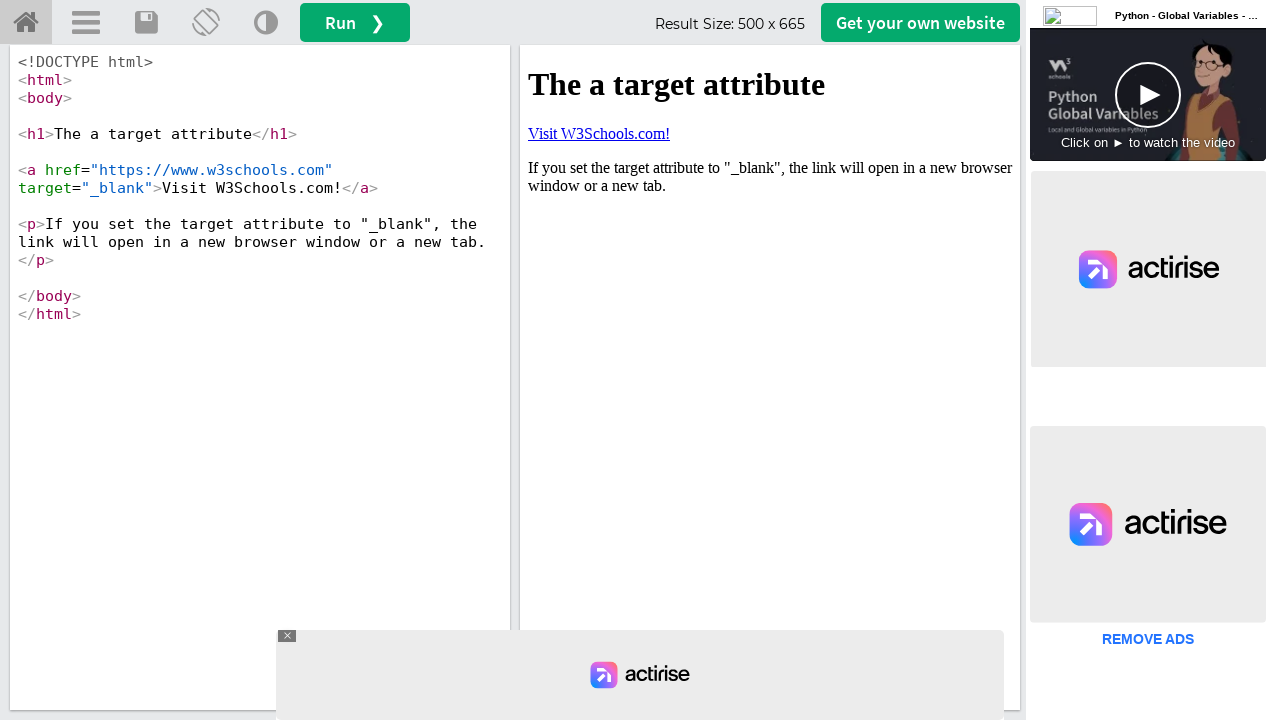

Got reference to iframeResult iframe
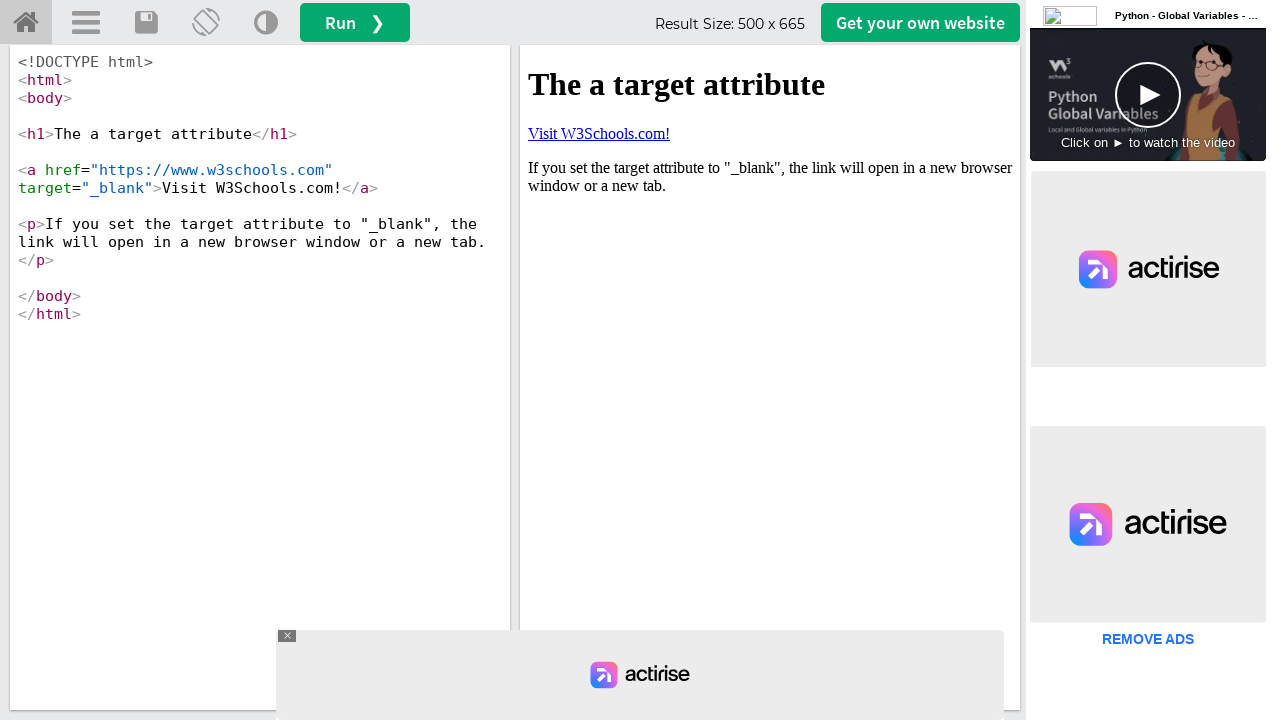

Clicked 'Visit W3Schools.com' link in iframe, new tab opened at (599, 133) on text=Visit W3Schools.com
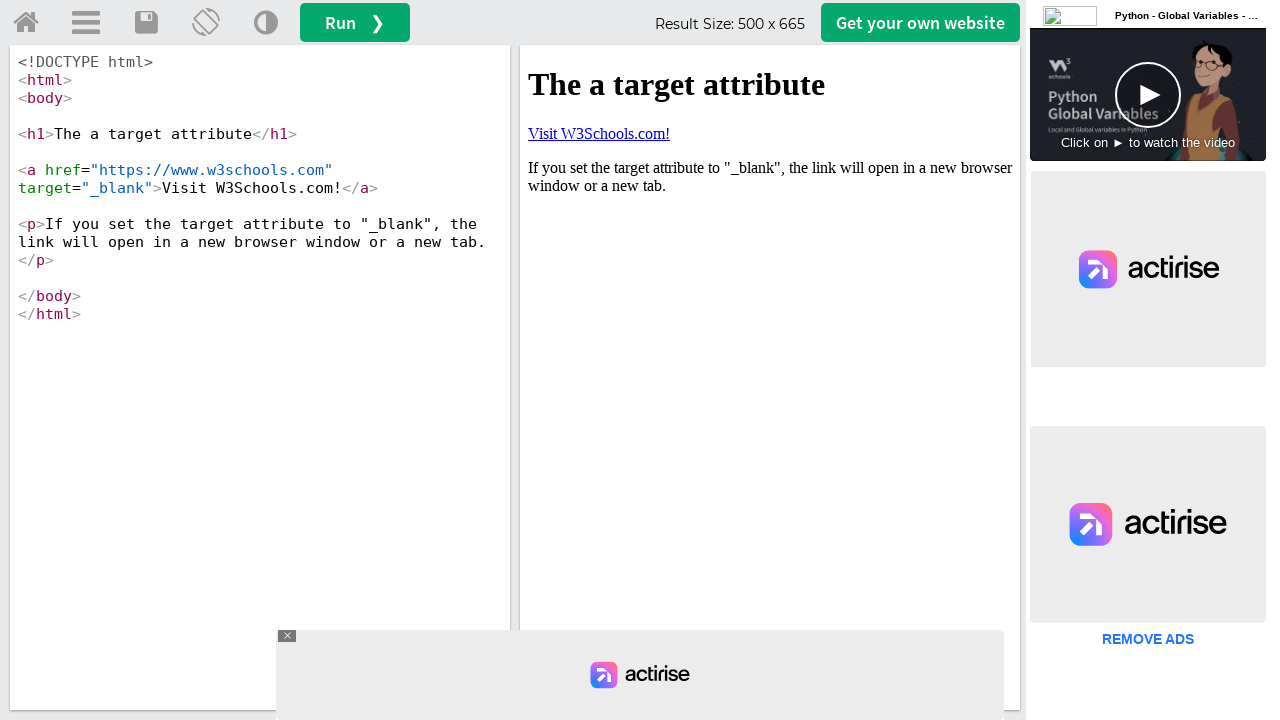

Got reference to new page object
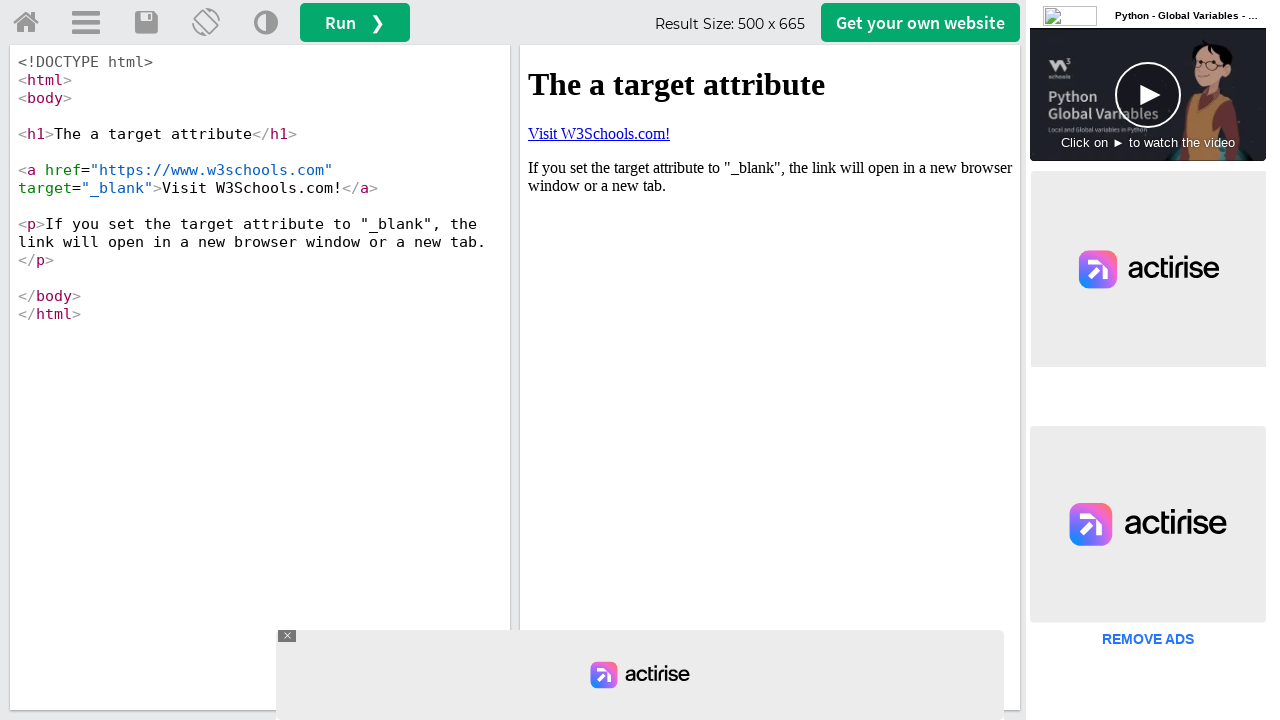

New page finished loading
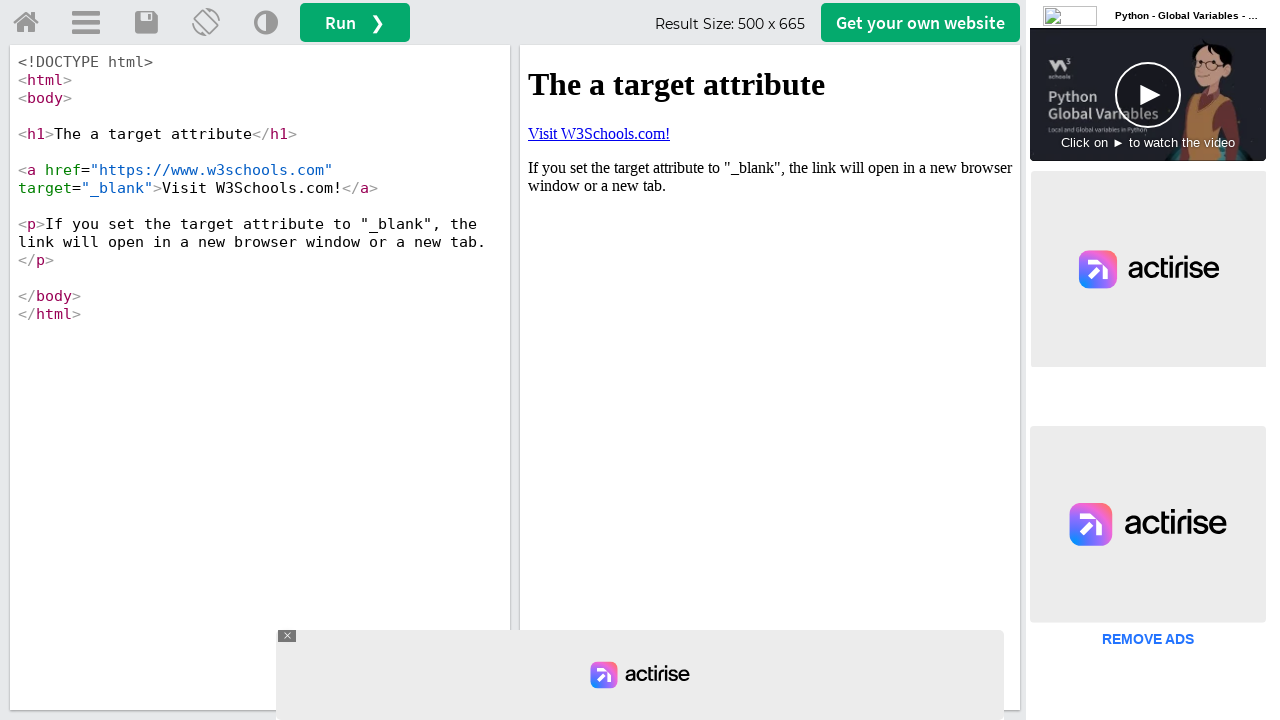

Got title of new page: 'W3Schools Online Web Tutorials'
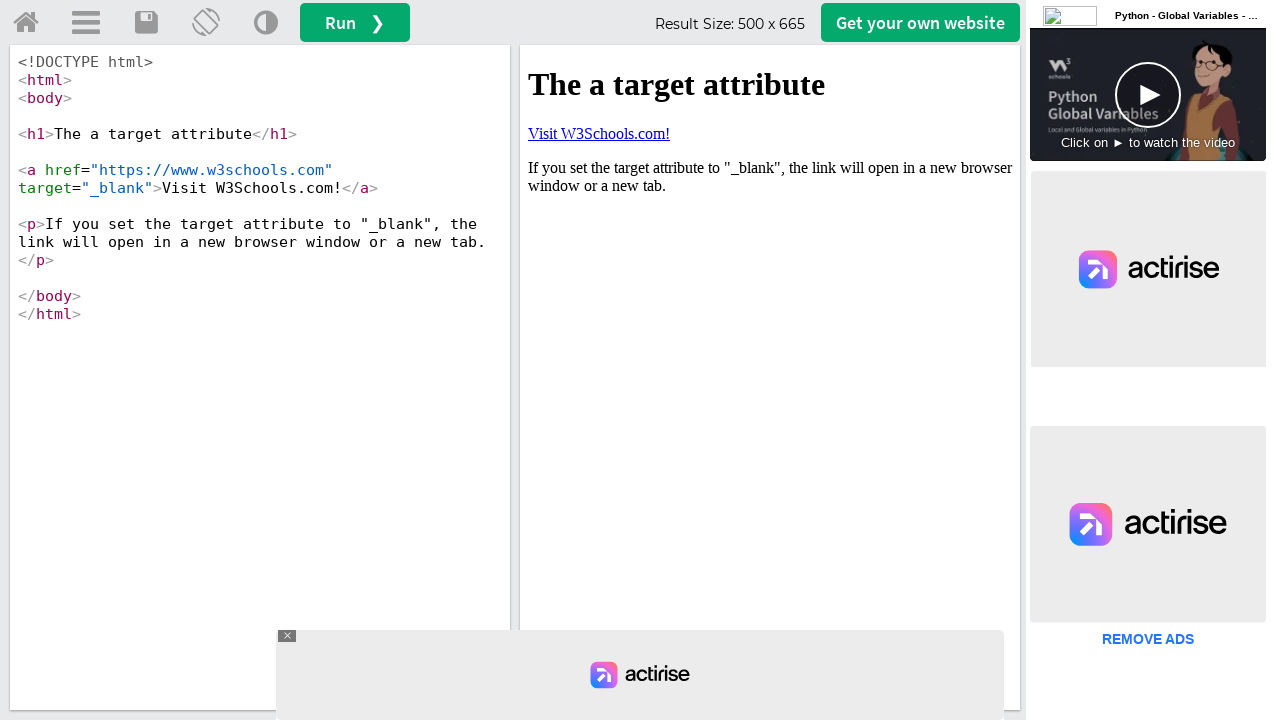

Closed the new tab
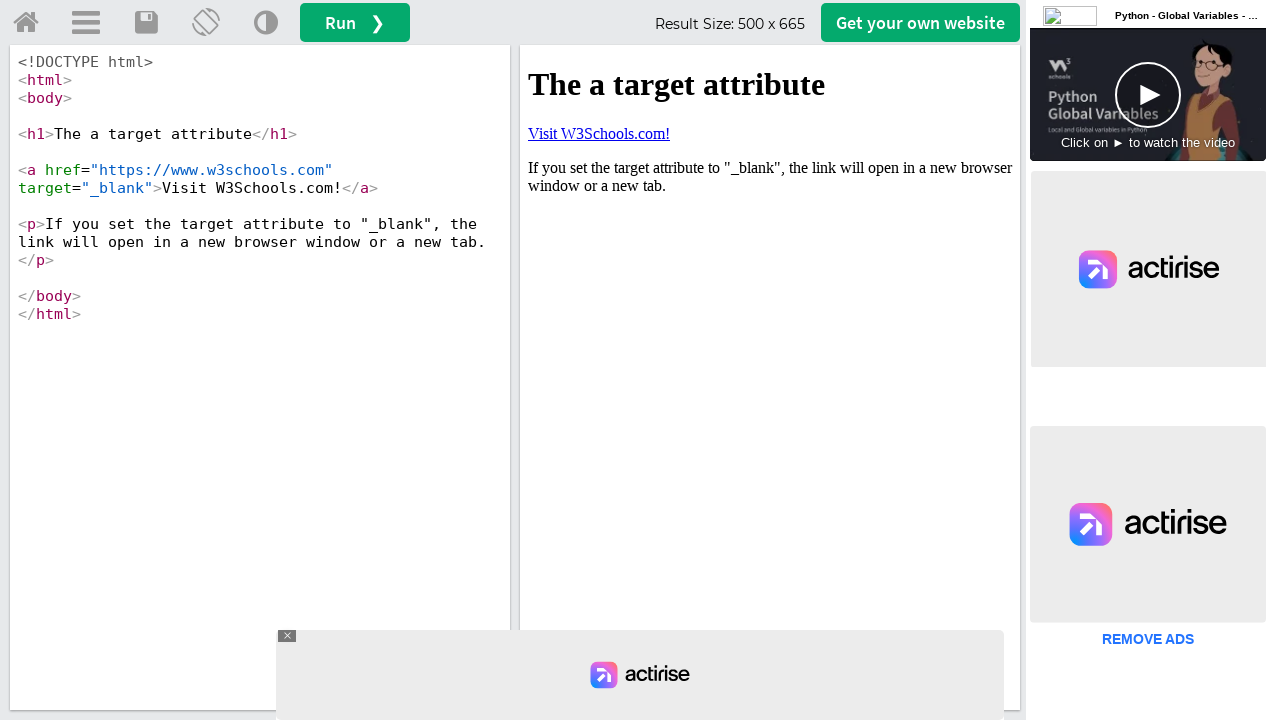

Got title of original page: 'W3Schools Tryit Editor'
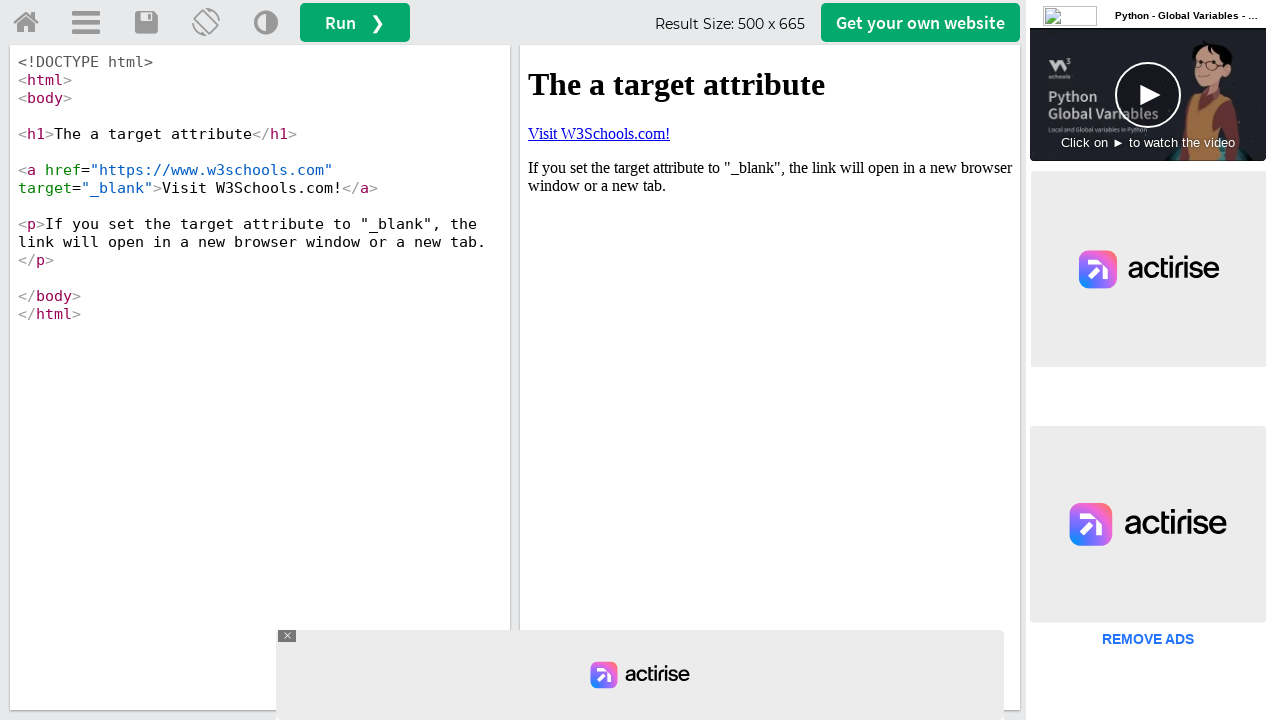

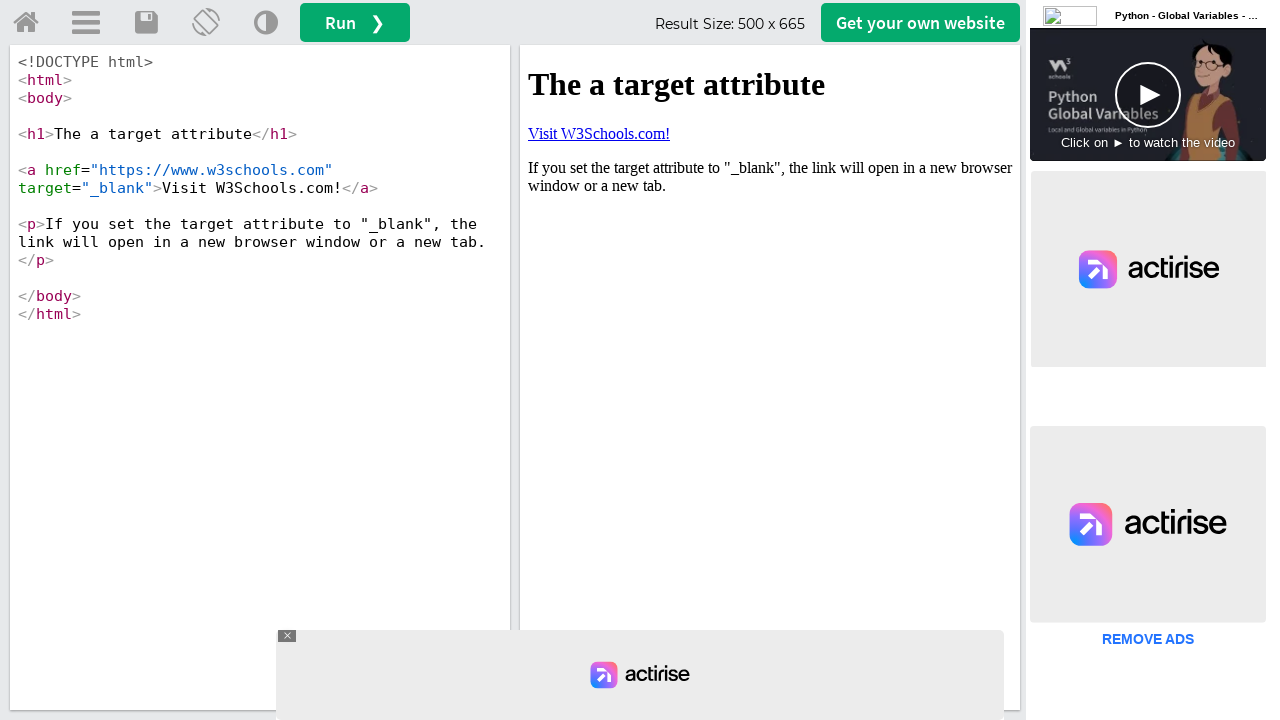